Tests EMI calculator with verification steps, entering loan details and verifying the calculated EMI and loan amount text display

Starting URL: http://www.deal4loans.com/Contents_Calculators.php

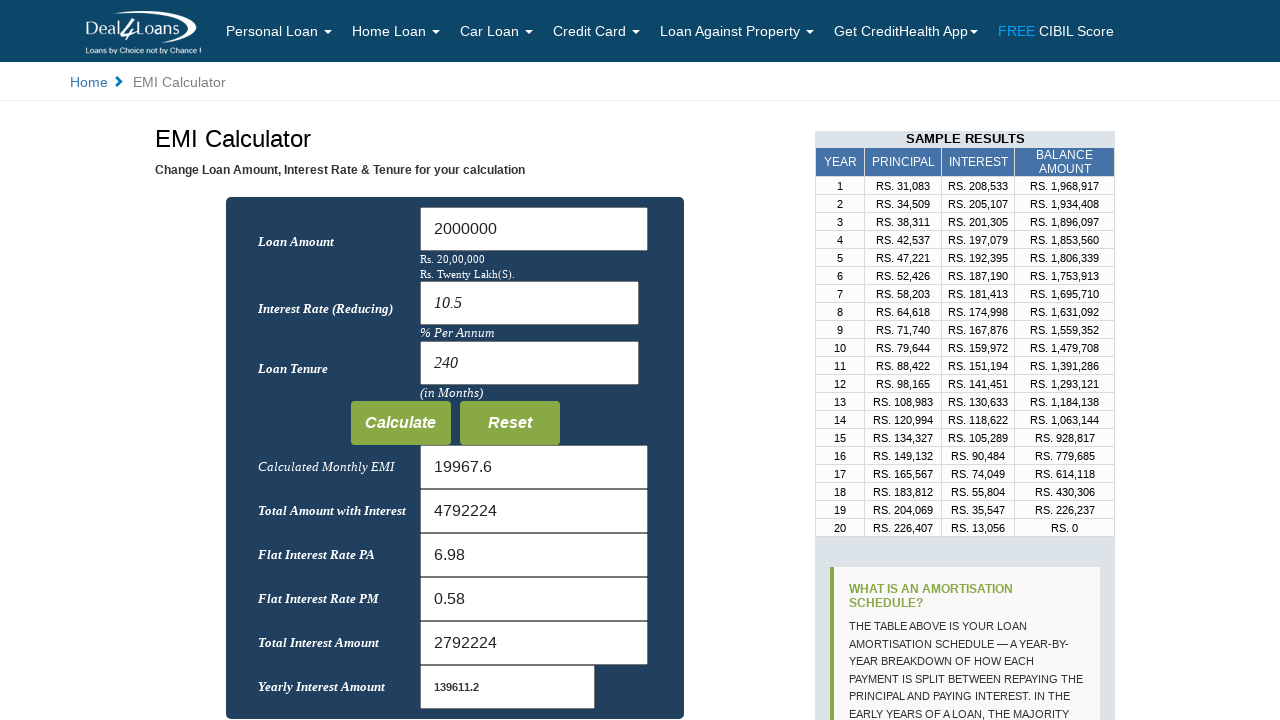

Verified EMI Calculator page is displayed
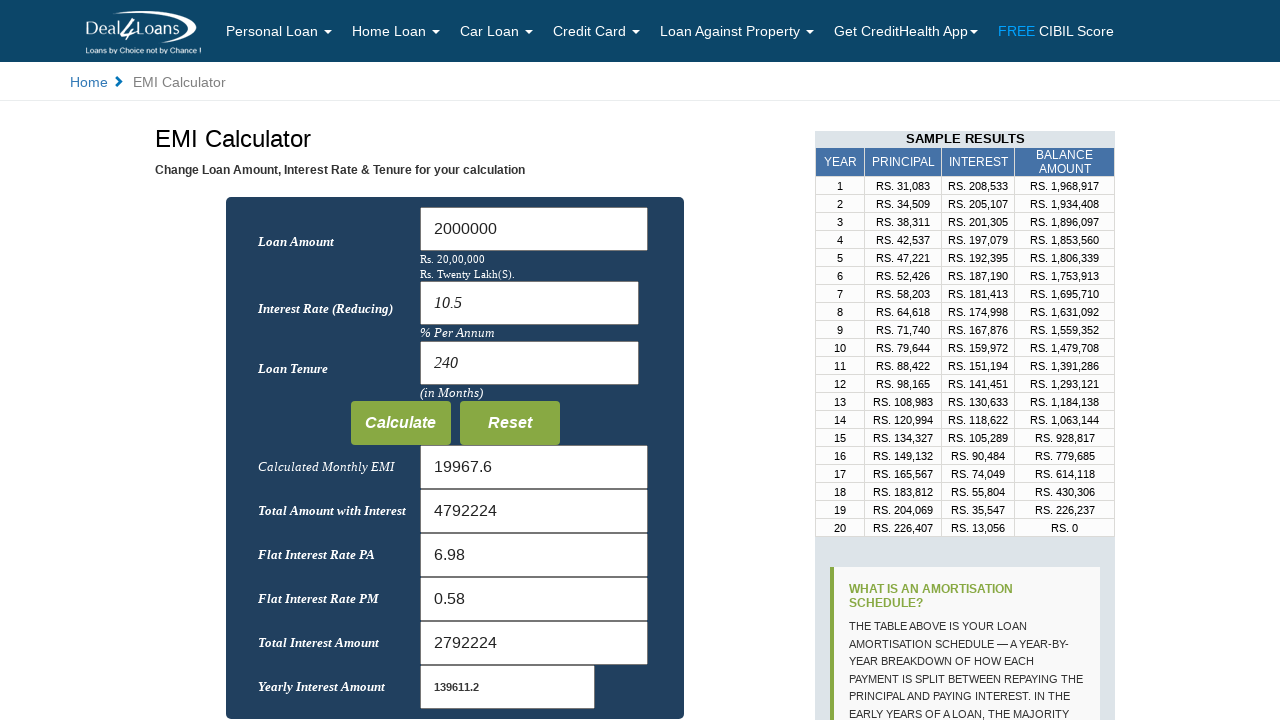

Cleared loan amount field on #Loan_Amount
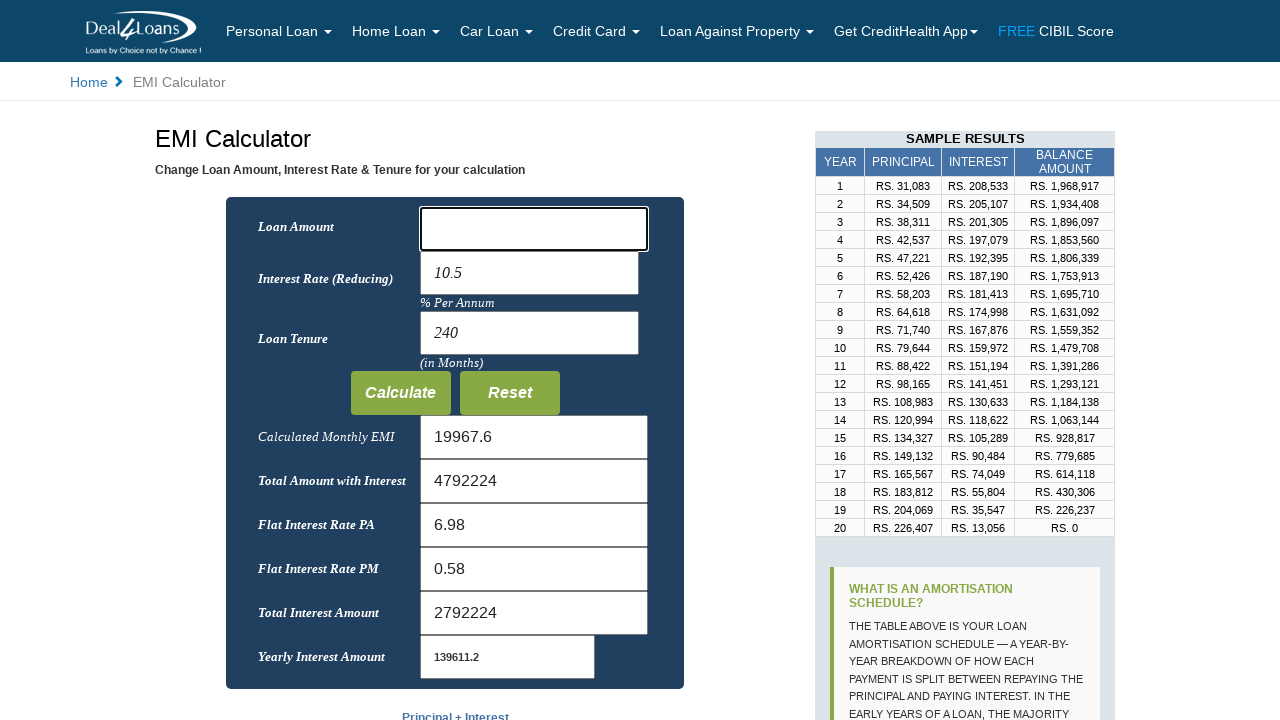

Entered loan amount of 20000 on #Loan_Amount
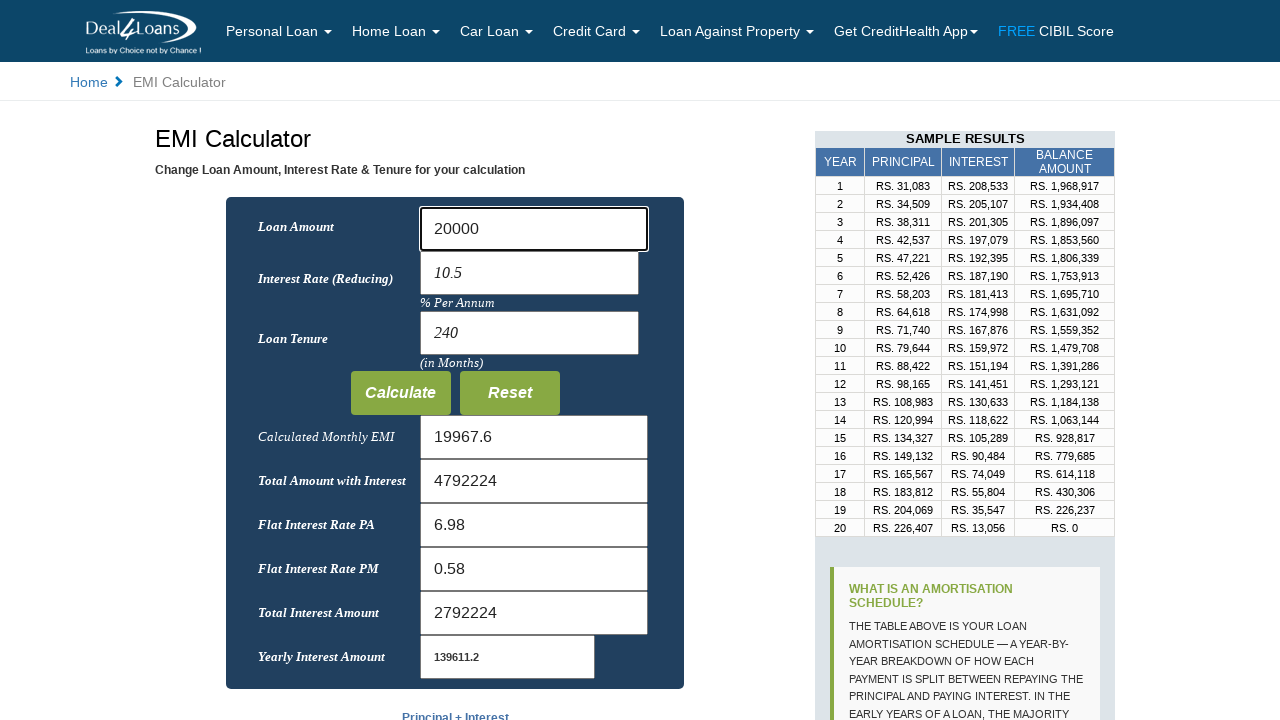

Clicked on interest rate field to trigger loan amount text display at (529, 273) on input[name='rate']
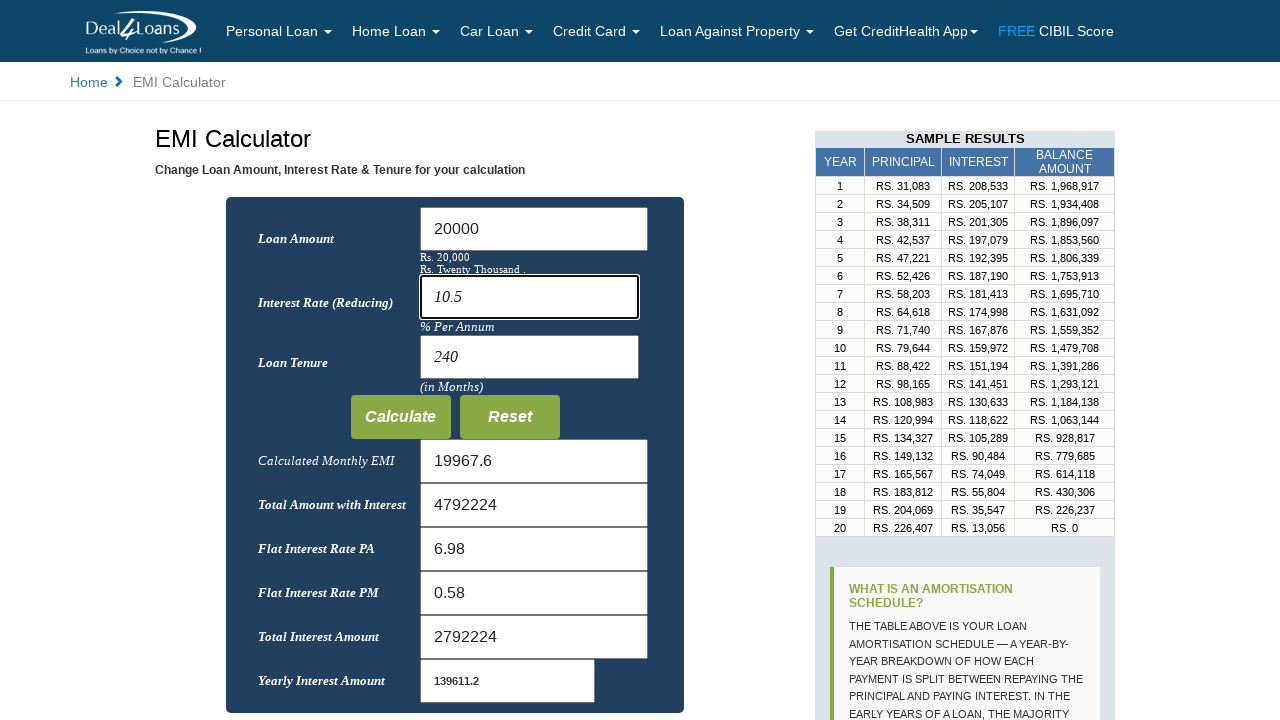

Verified loan amount text displays 'twenty thousand'
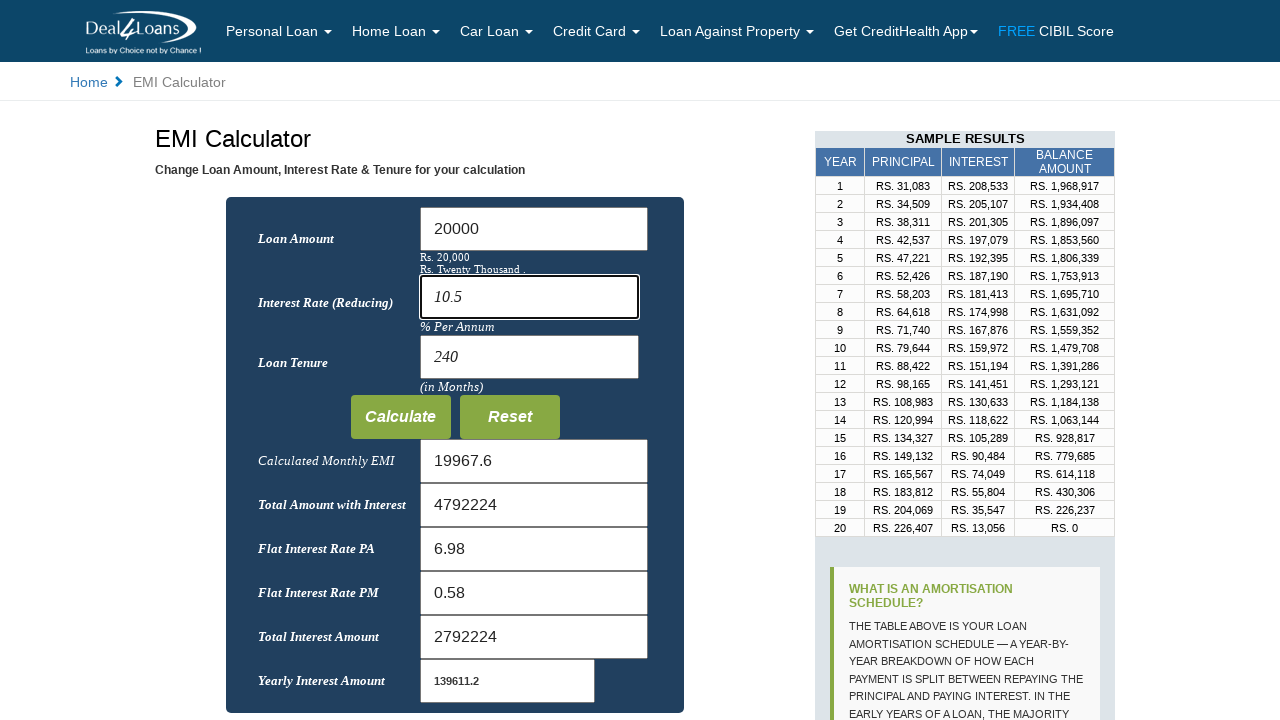

Cleared interest rate field on input[name='rate']
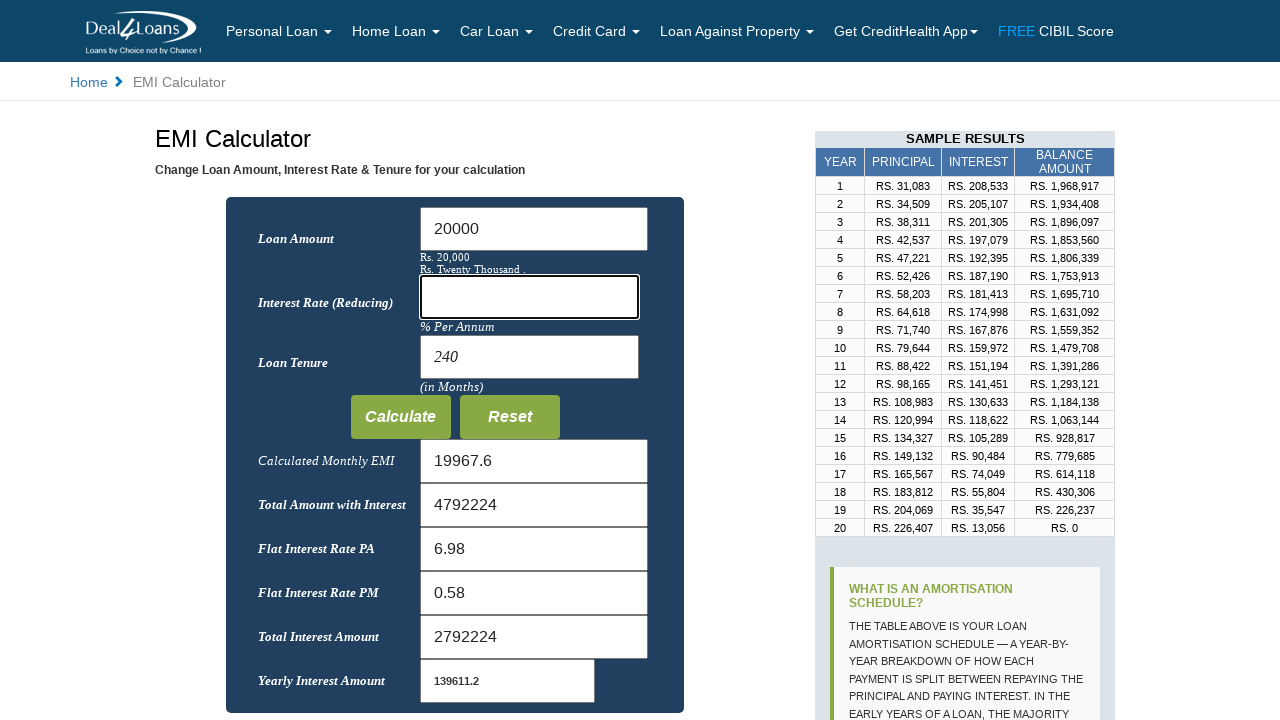

Entered interest rate of 5% on input[name='rate']
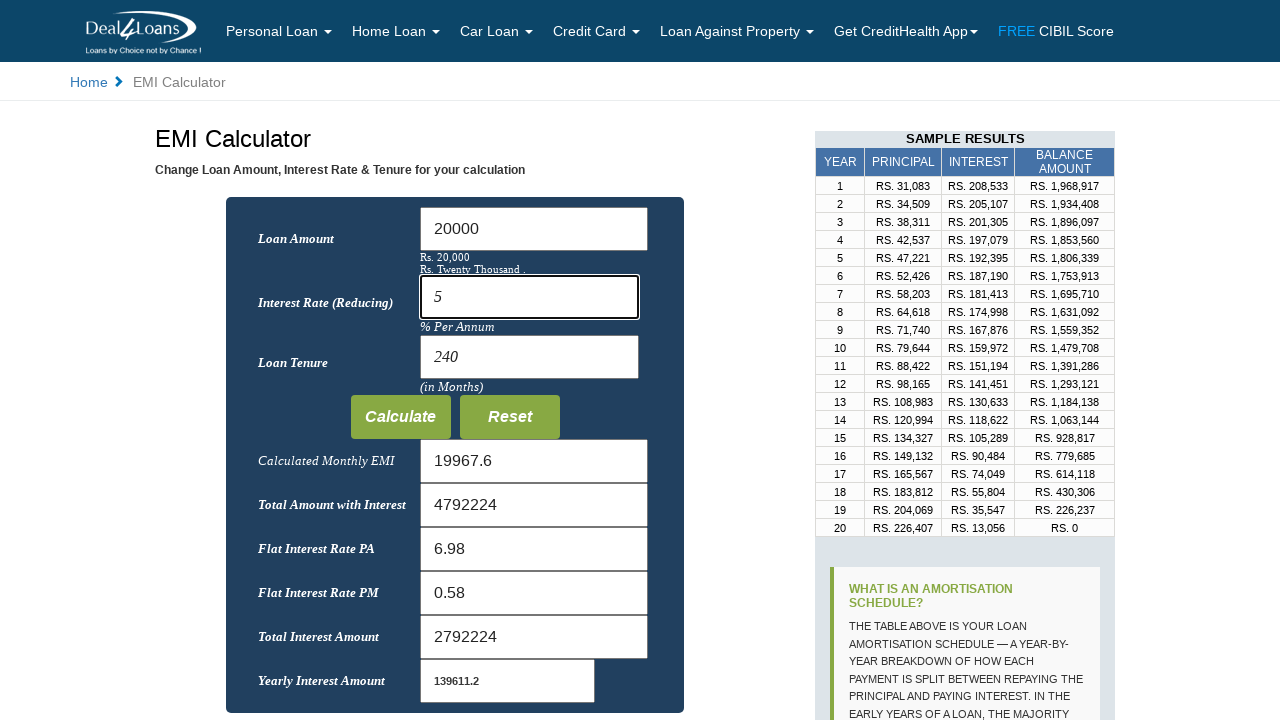

Cleared loan period field on input[name='months']
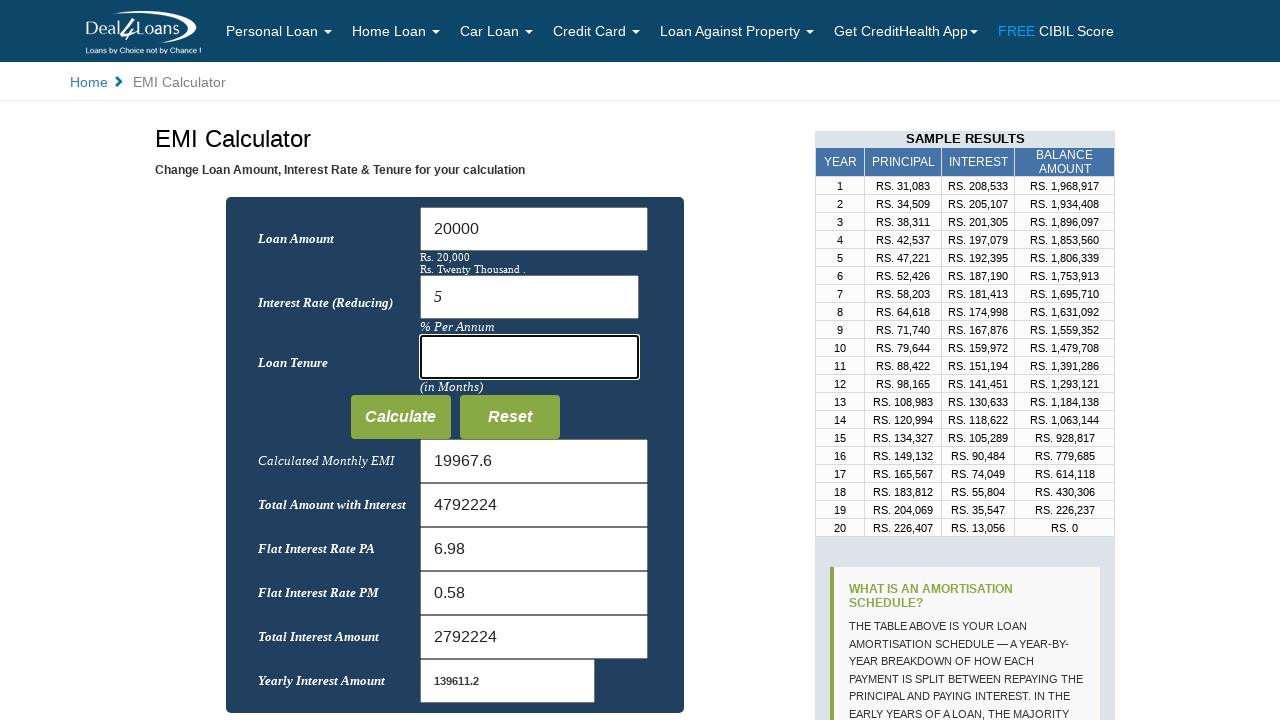

Entered loan period of 200 months on input[name='months']
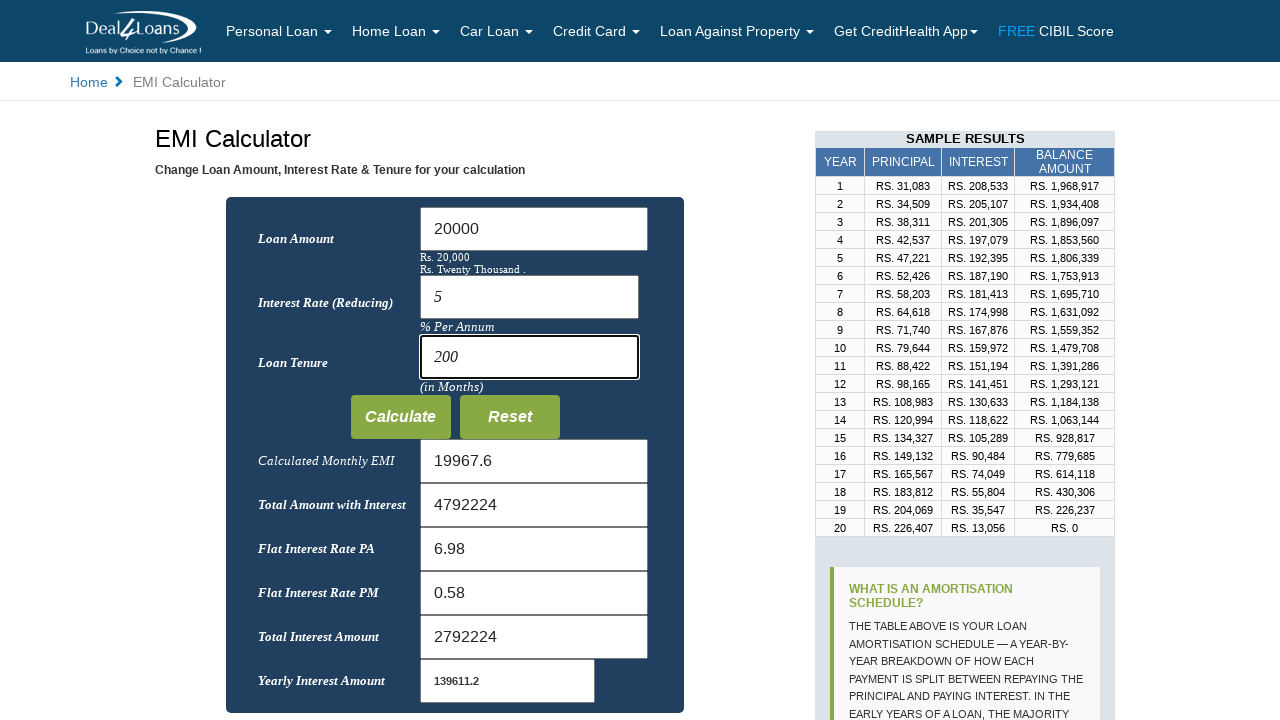

Clicked Calculate button to compute EMI at (400, 417) on input[value='Calculate']
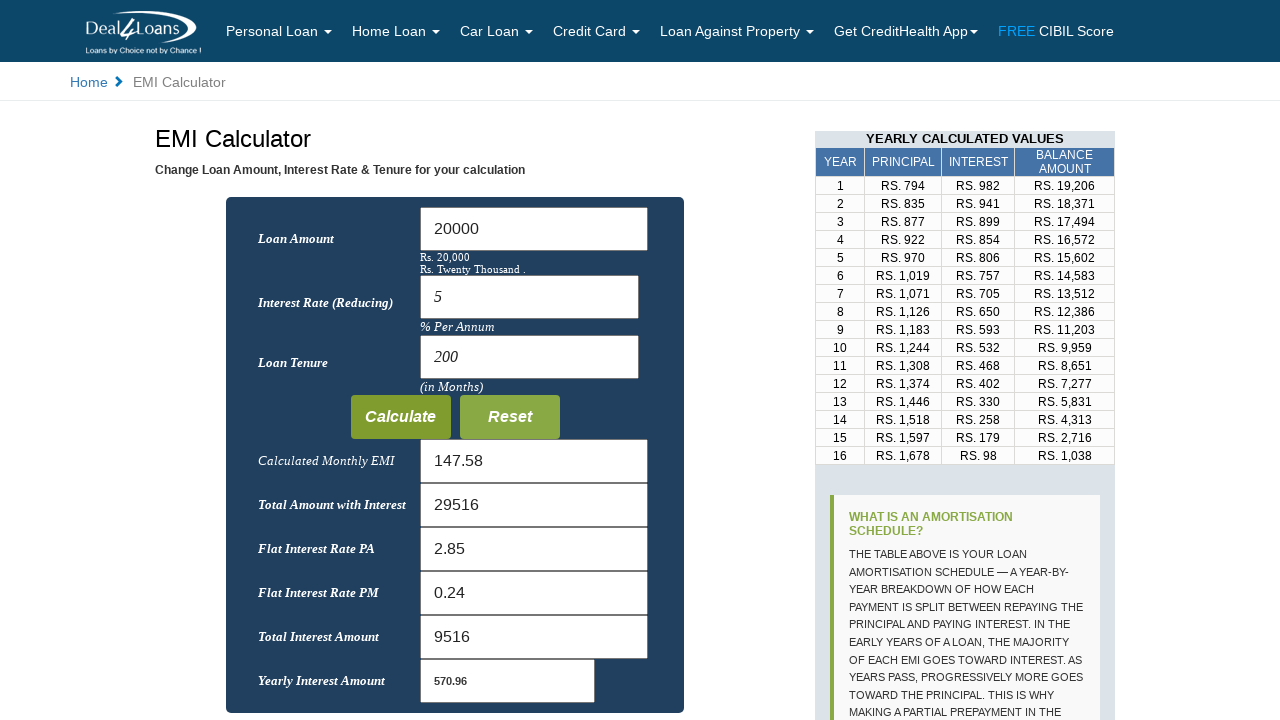

Verified calculated EMI value is 147.58
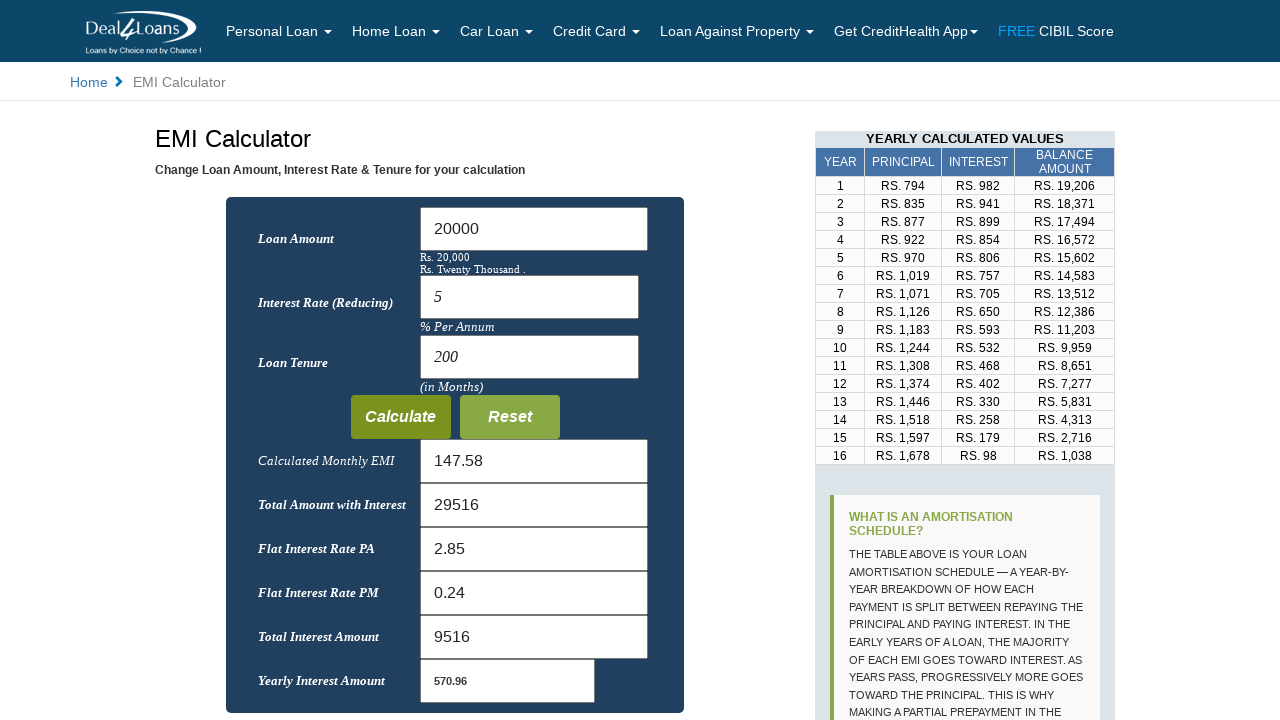

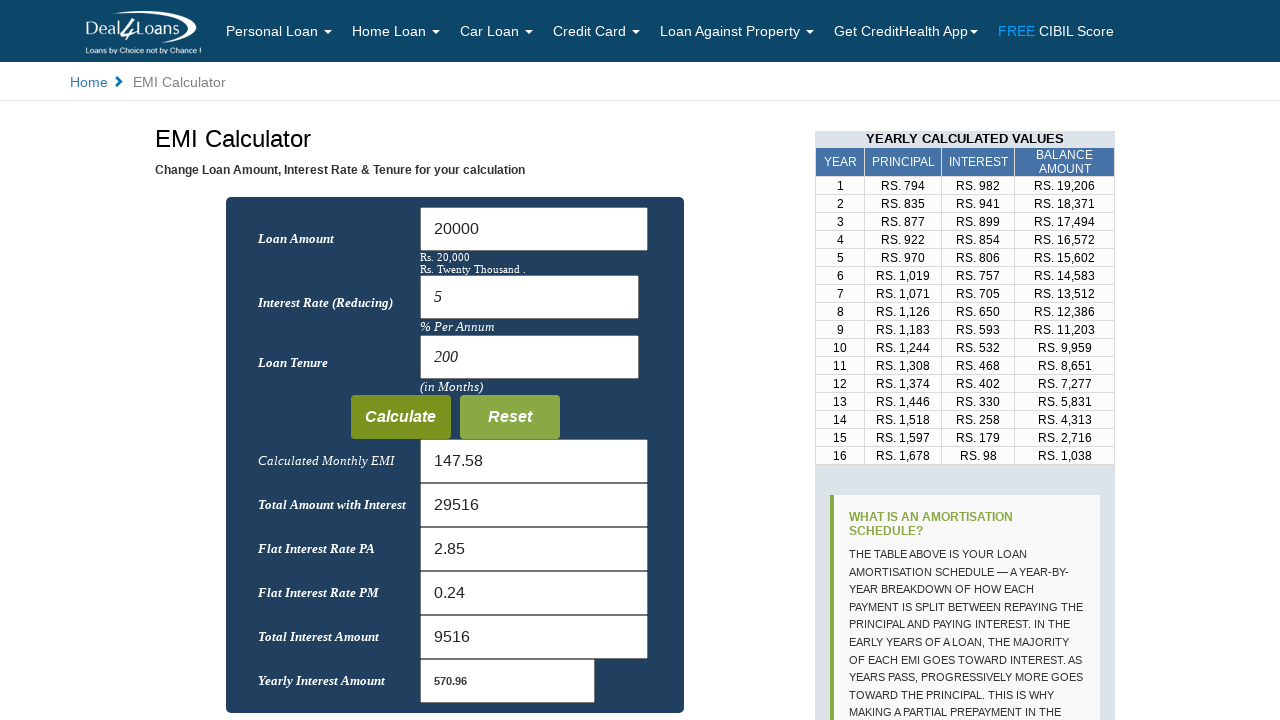